Navigates to a WooCommerce shop page and verifies that product listings with names, links, and prices are displayed correctly.

Starting URL: https://scrapeme.live/shop/

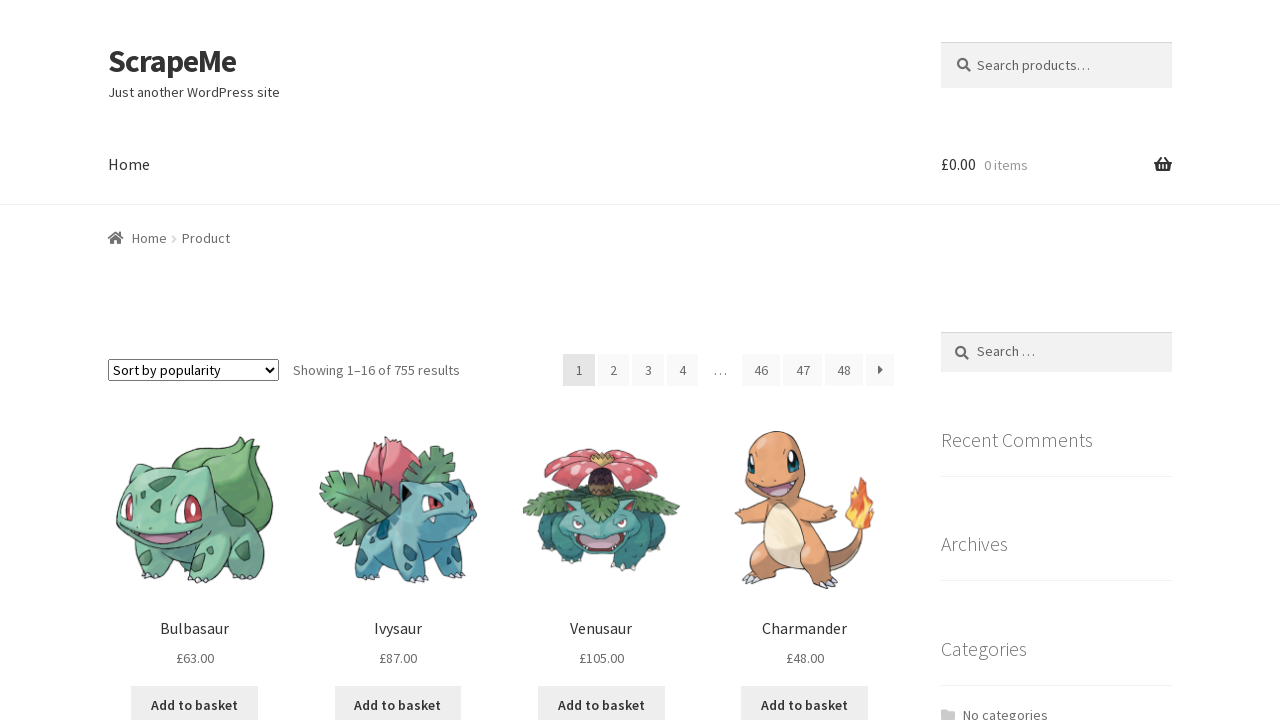

Navigated to WooCommerce shop page
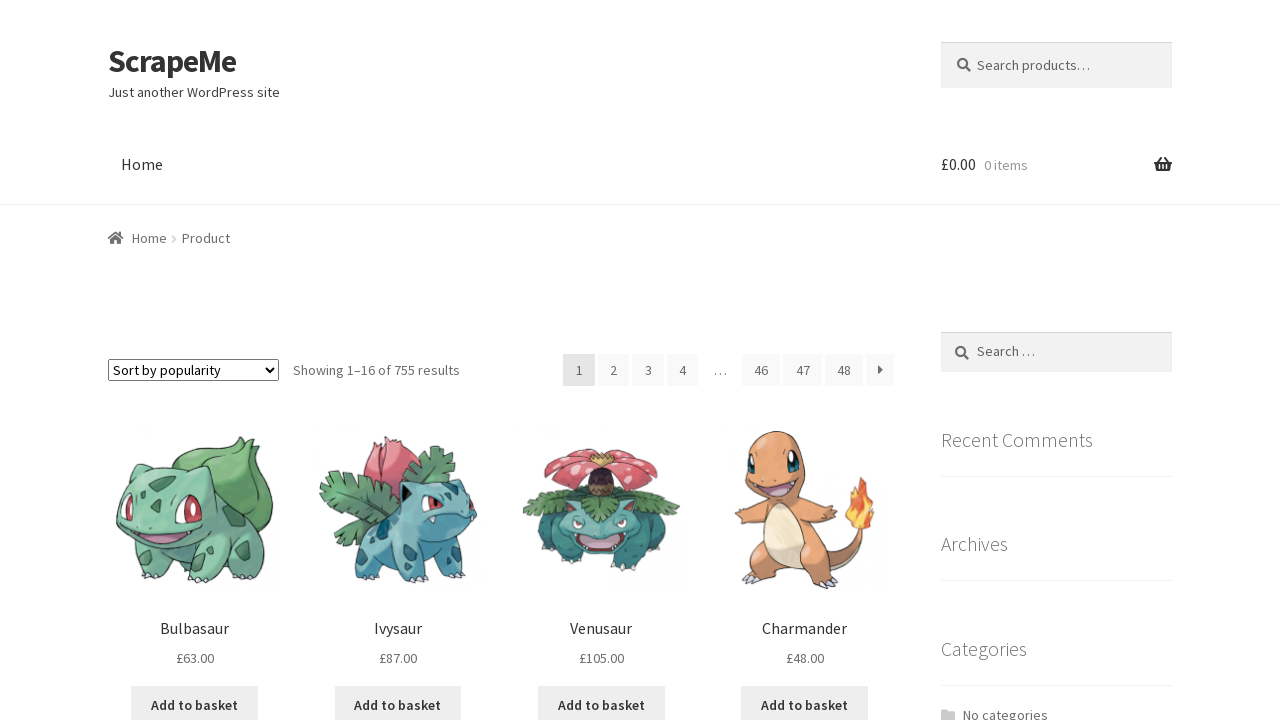

Product listings loaded on shop page
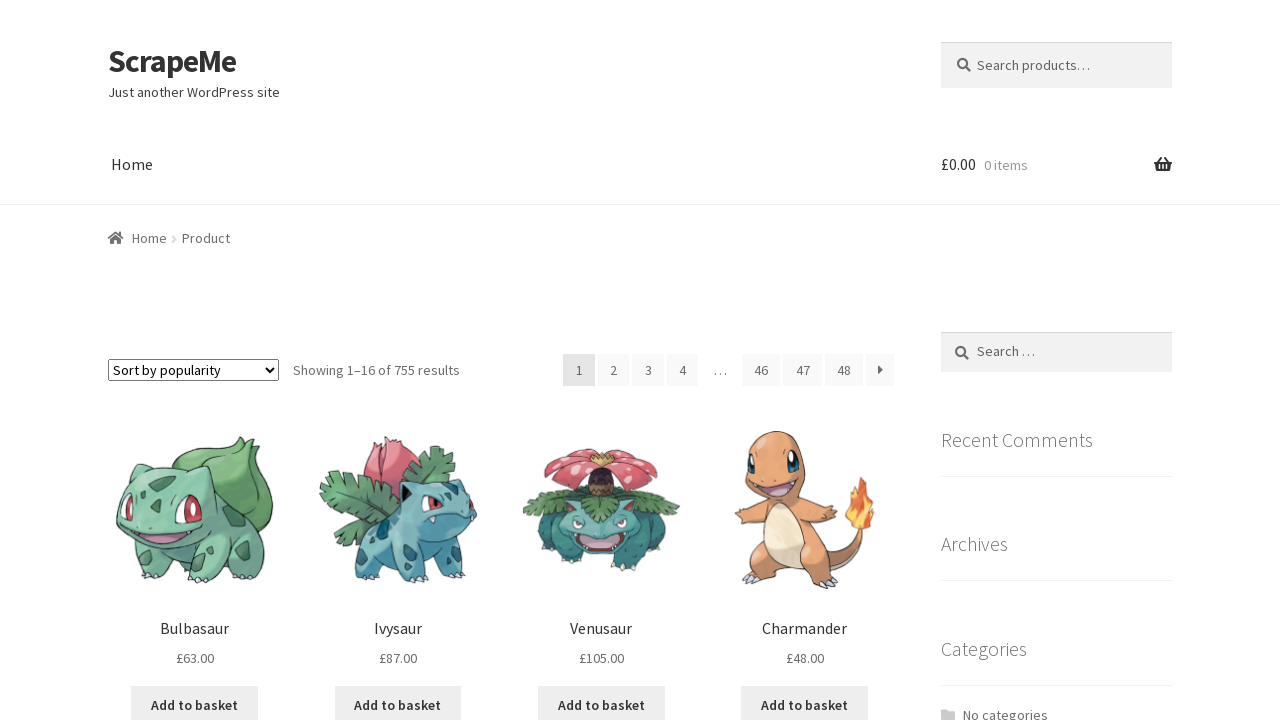

Product name elements verified
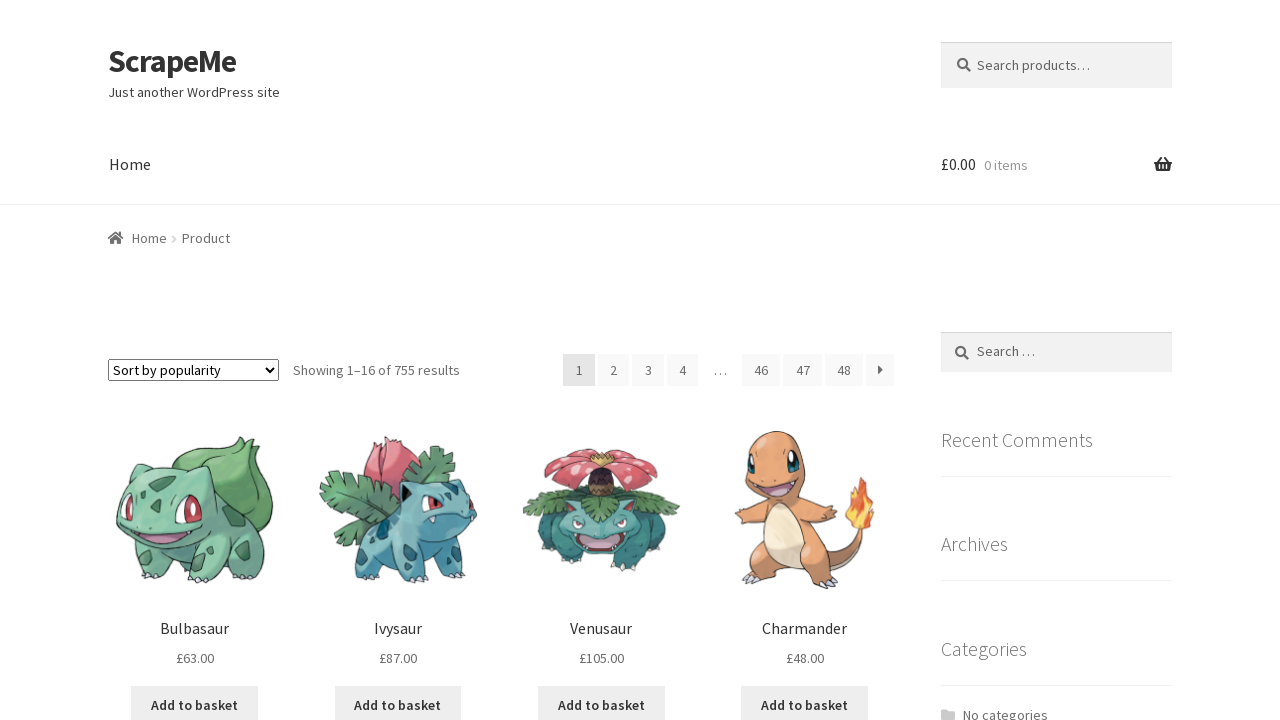

Product price elements verified
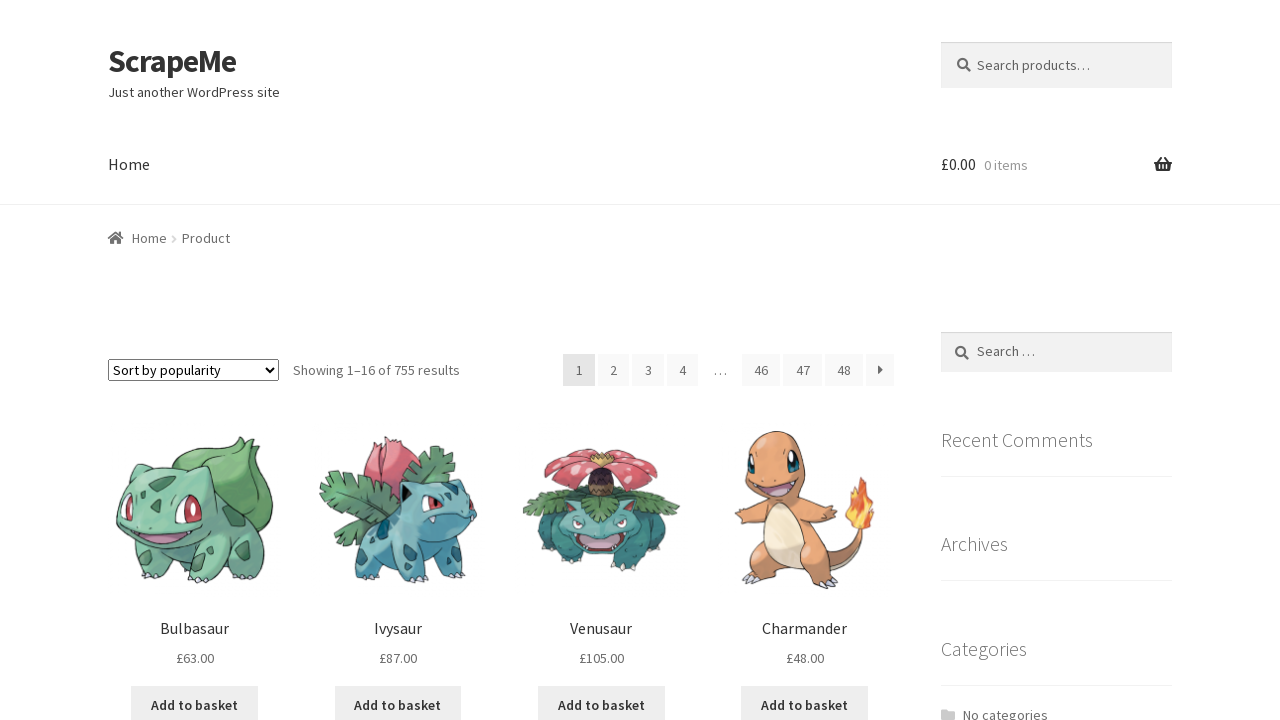

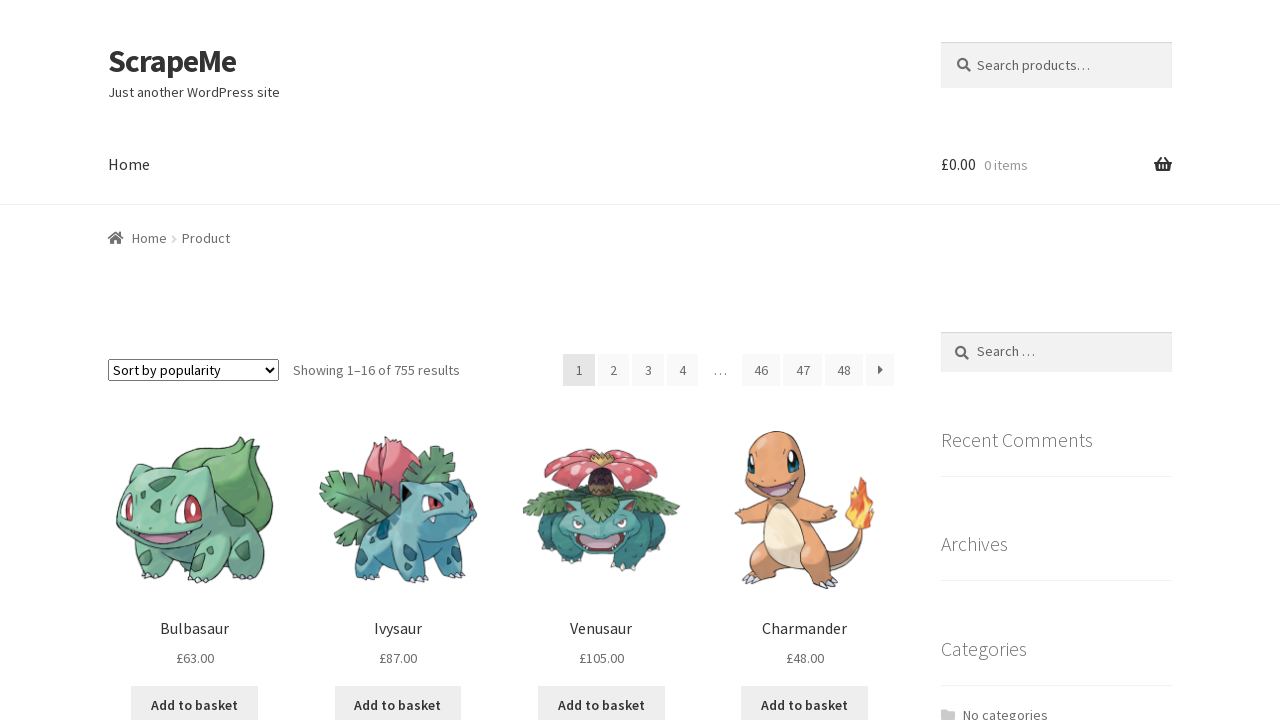